Tests filling out a QQ survey form by entering a name in a text field, selecting a radio button option, and submitting the form.

Starting URL: https://wj.qq.com/s2/15350207/5331/

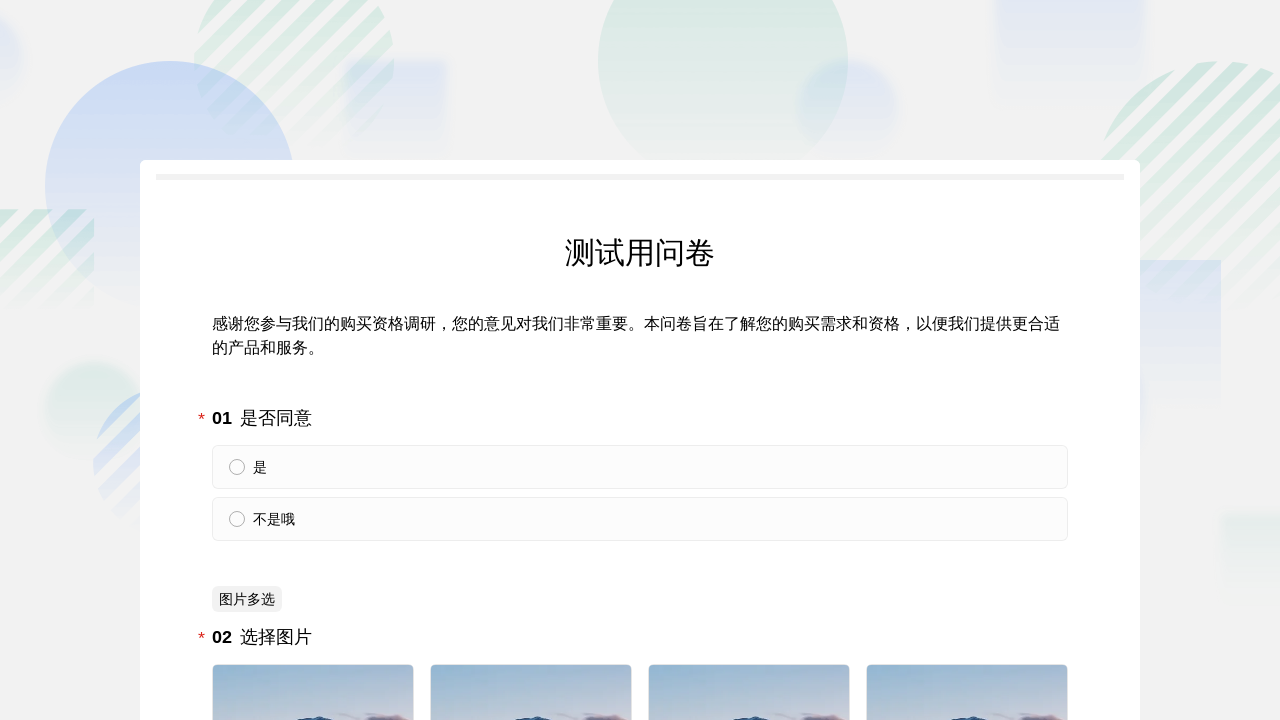

Waited for text input field to load
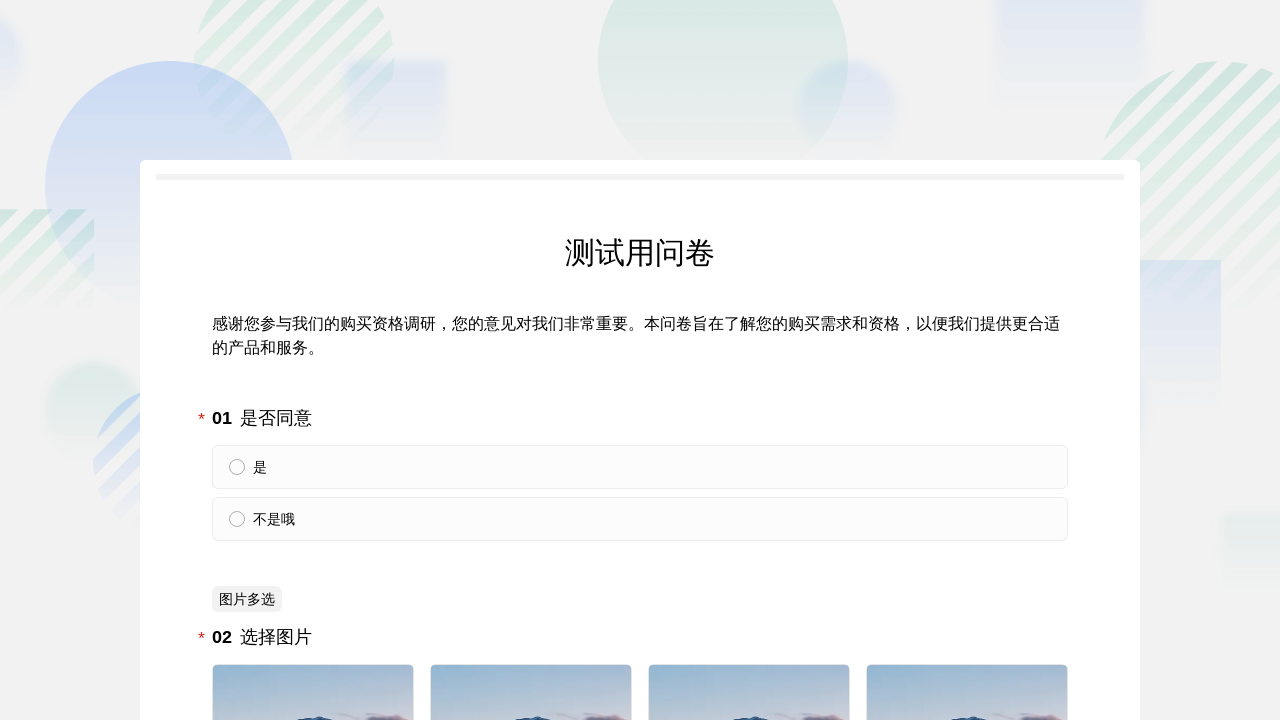

Filled name field with '张明华' on .inputs-input
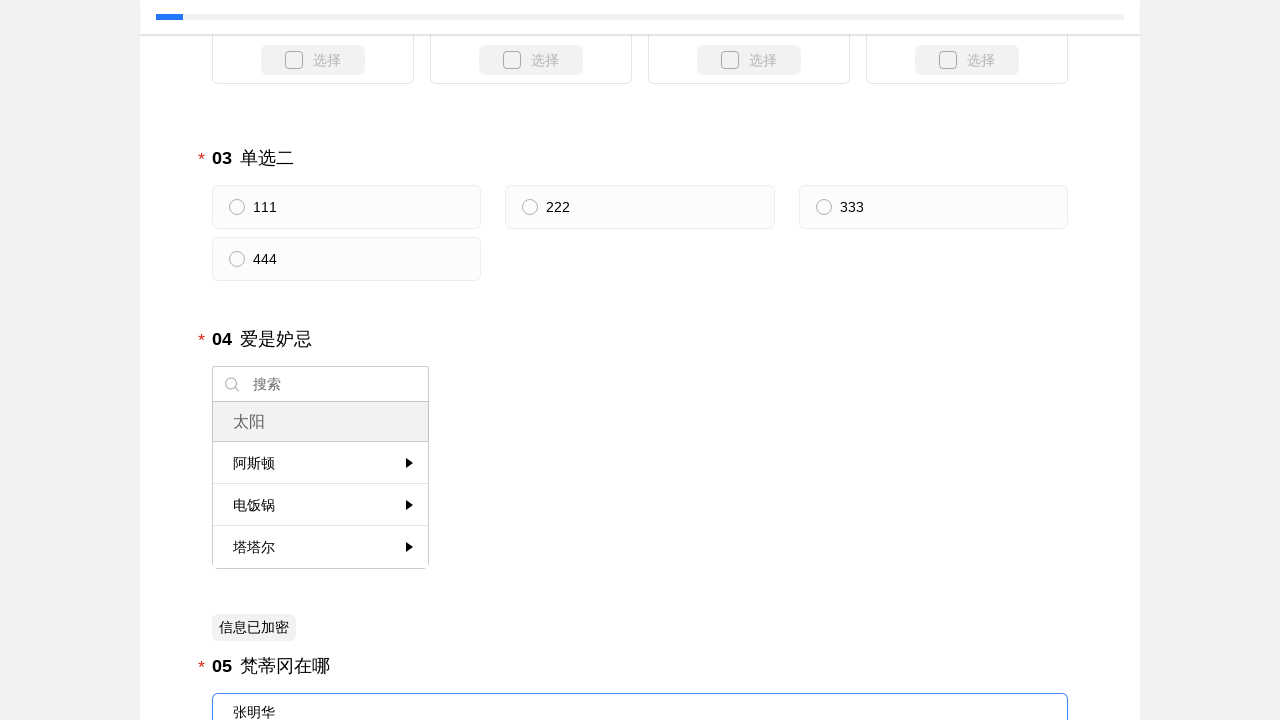

Waited for radio button option to load
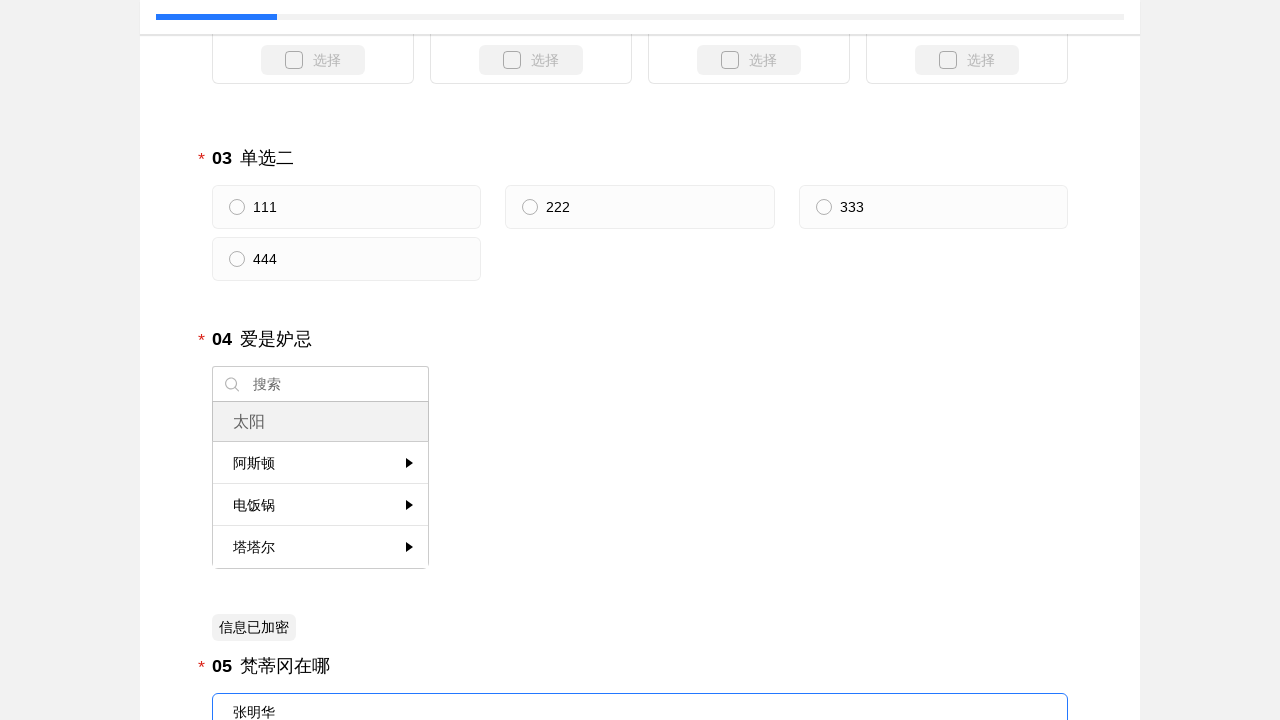

Selected radio button option at (640, 207) on label[for='q-7-AQyw-o-1-ytdT']
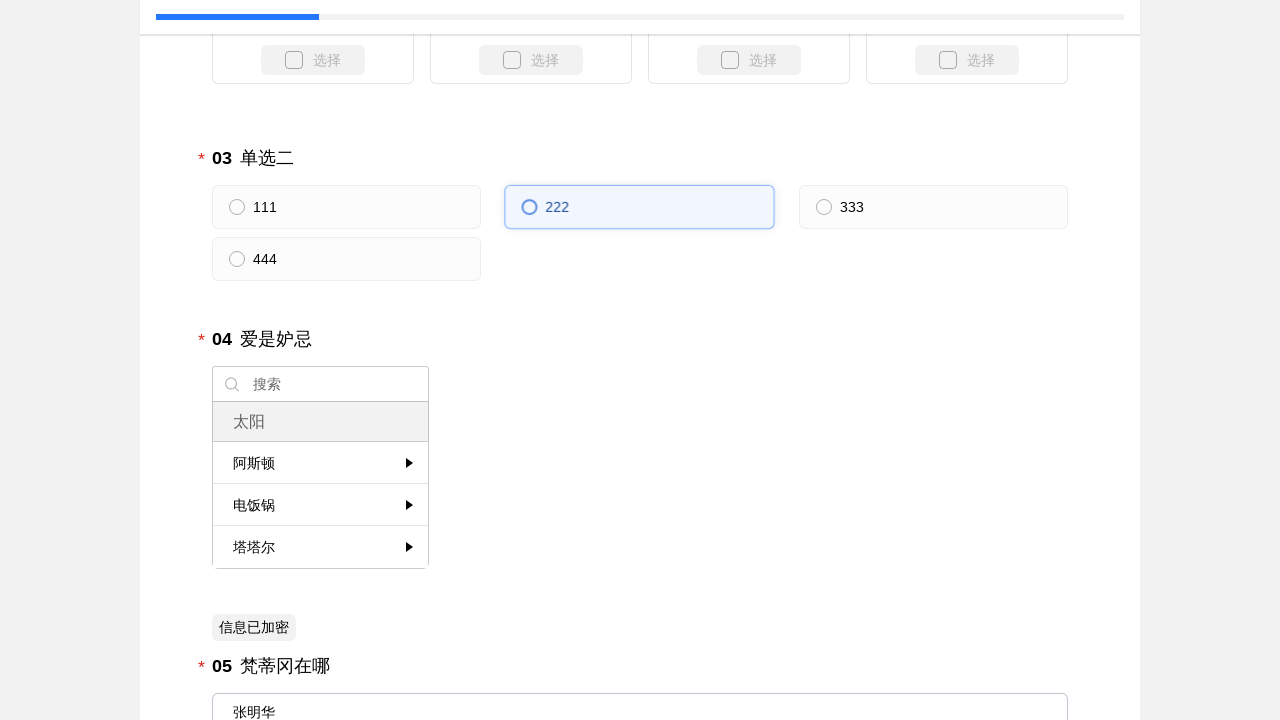

Clicked submit button to submit the form at (640, 502) on .btn-submit
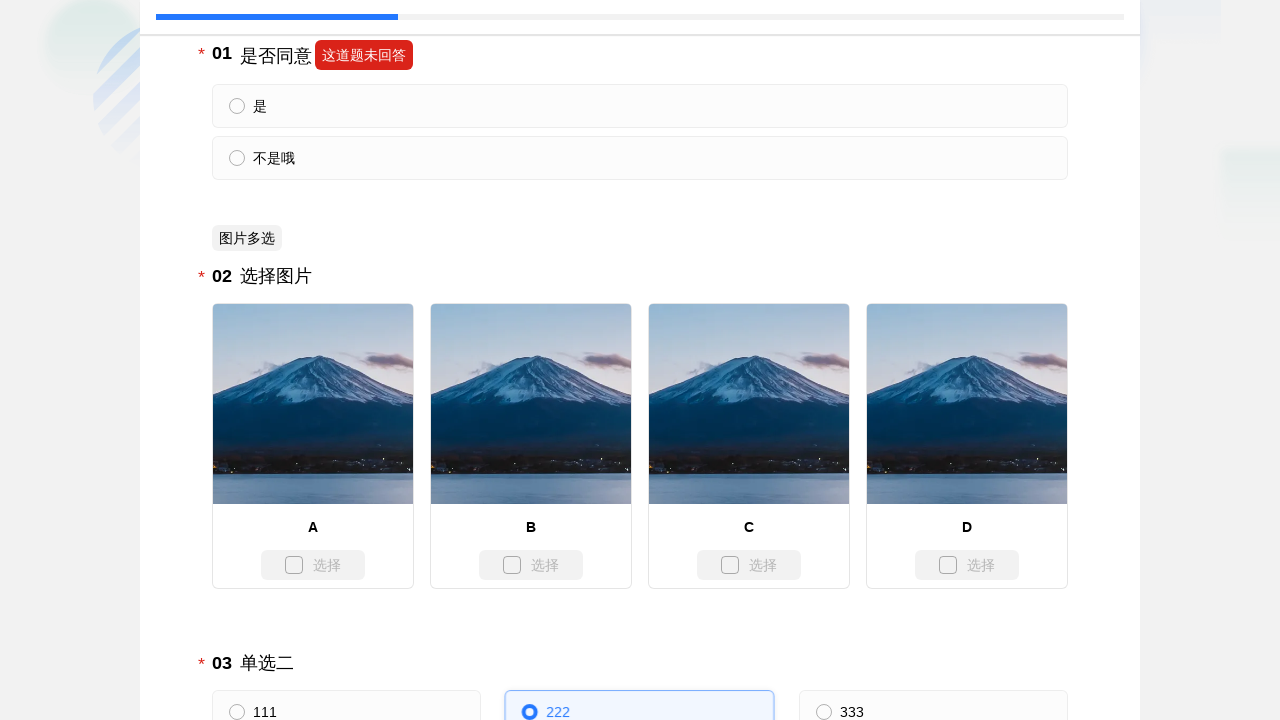

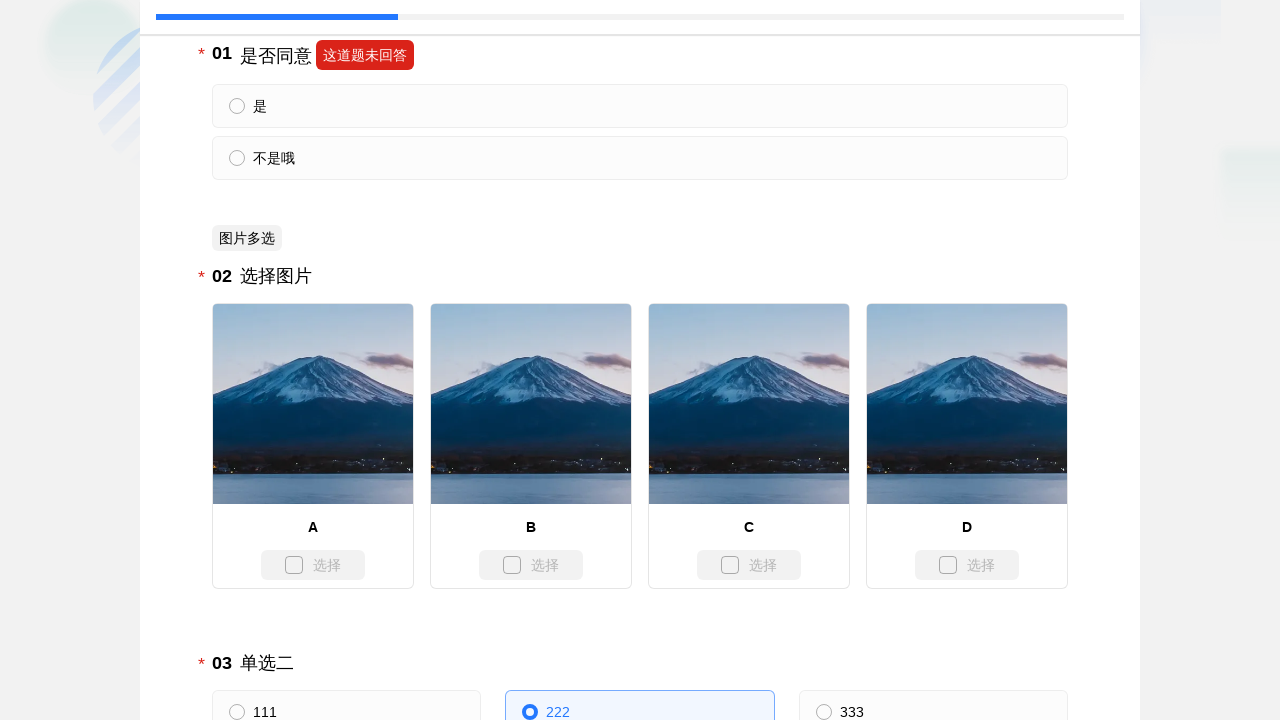